Performs a drag and drop action from 'box A' (draggable) to 'box B' (droppable)

Starting URL: https://crossbrowsertesting.github.io/drag-and-drop

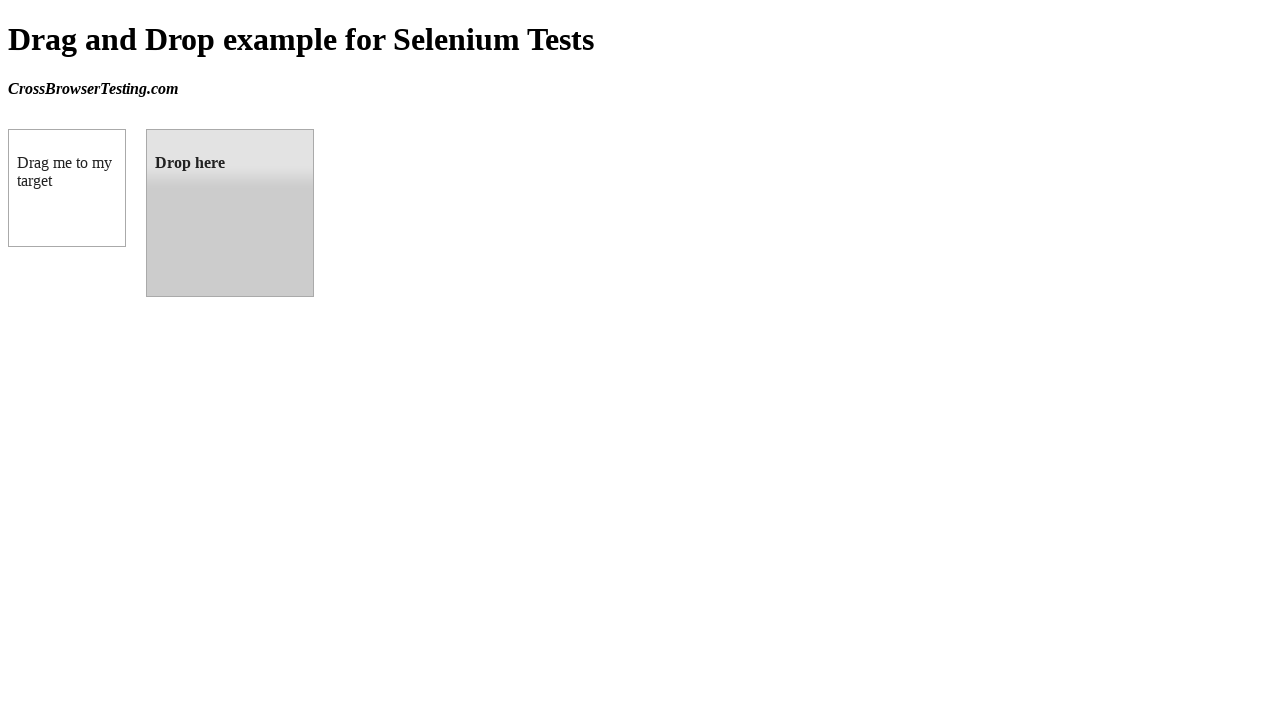

Navigated to drag and drop test page
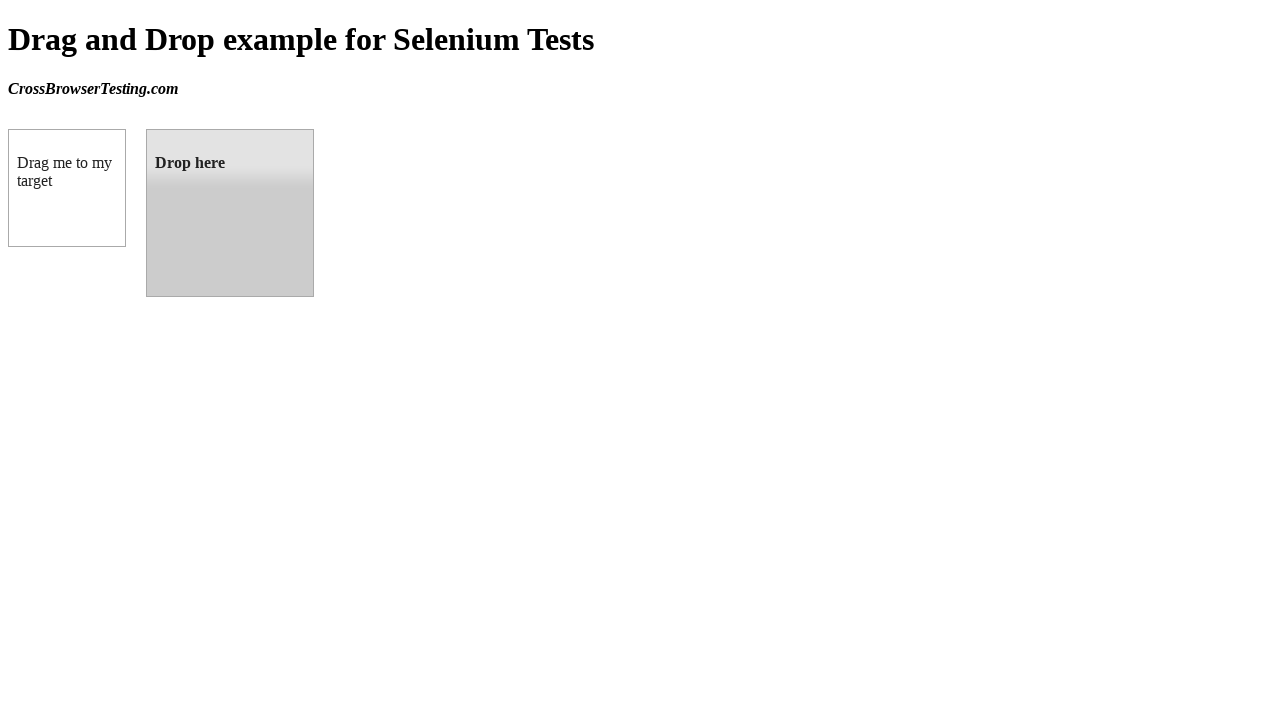

Draggable element (box A) loaded
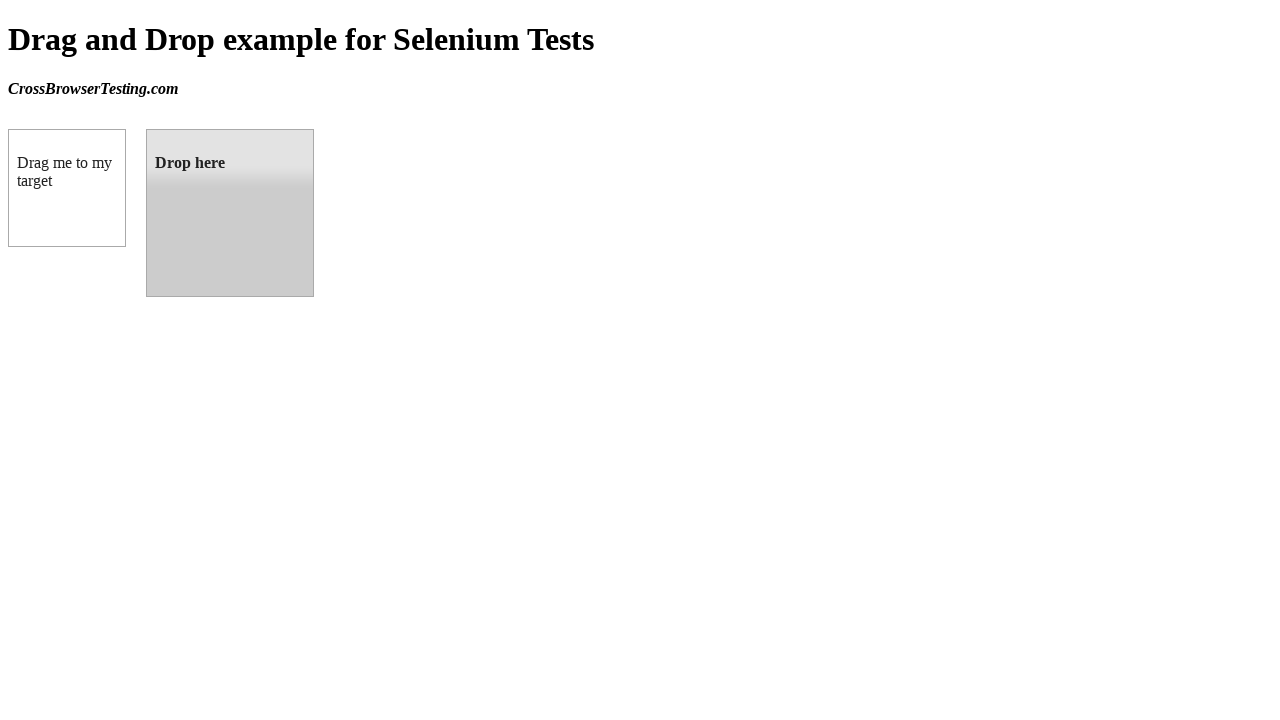

Droppable element (box B) loaded
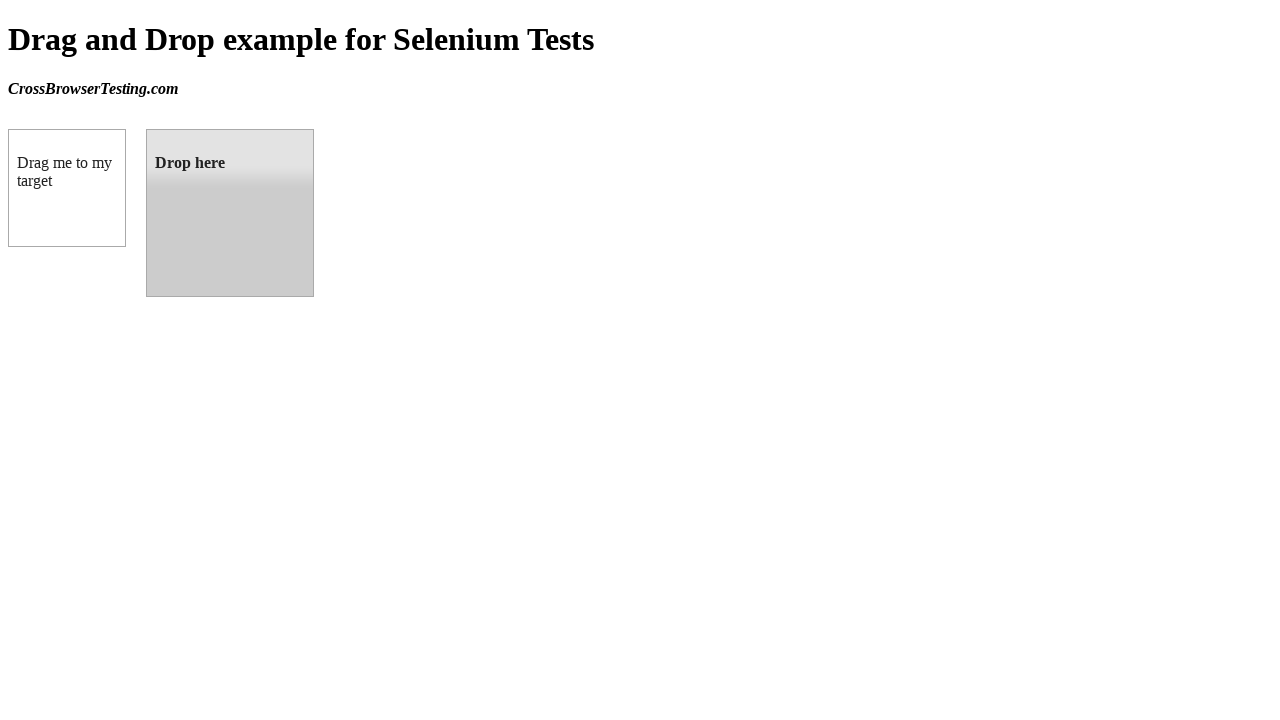

Dragged box A to box B at (230, 213)
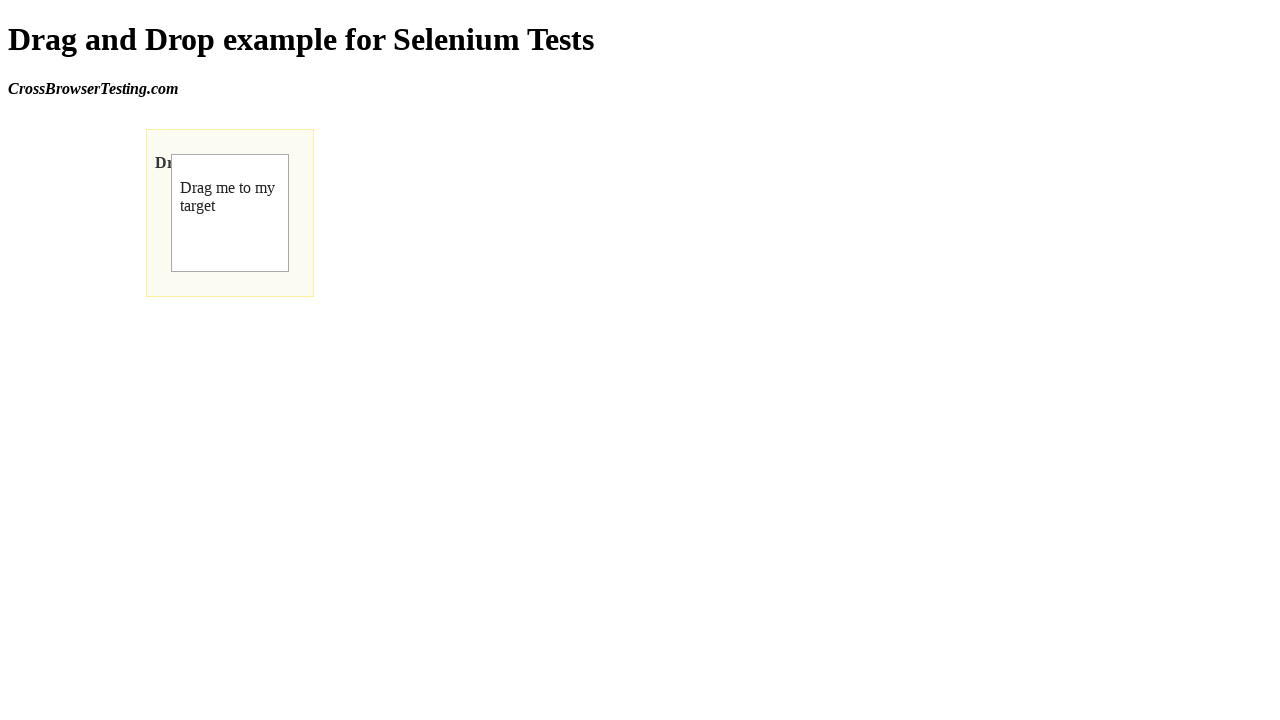

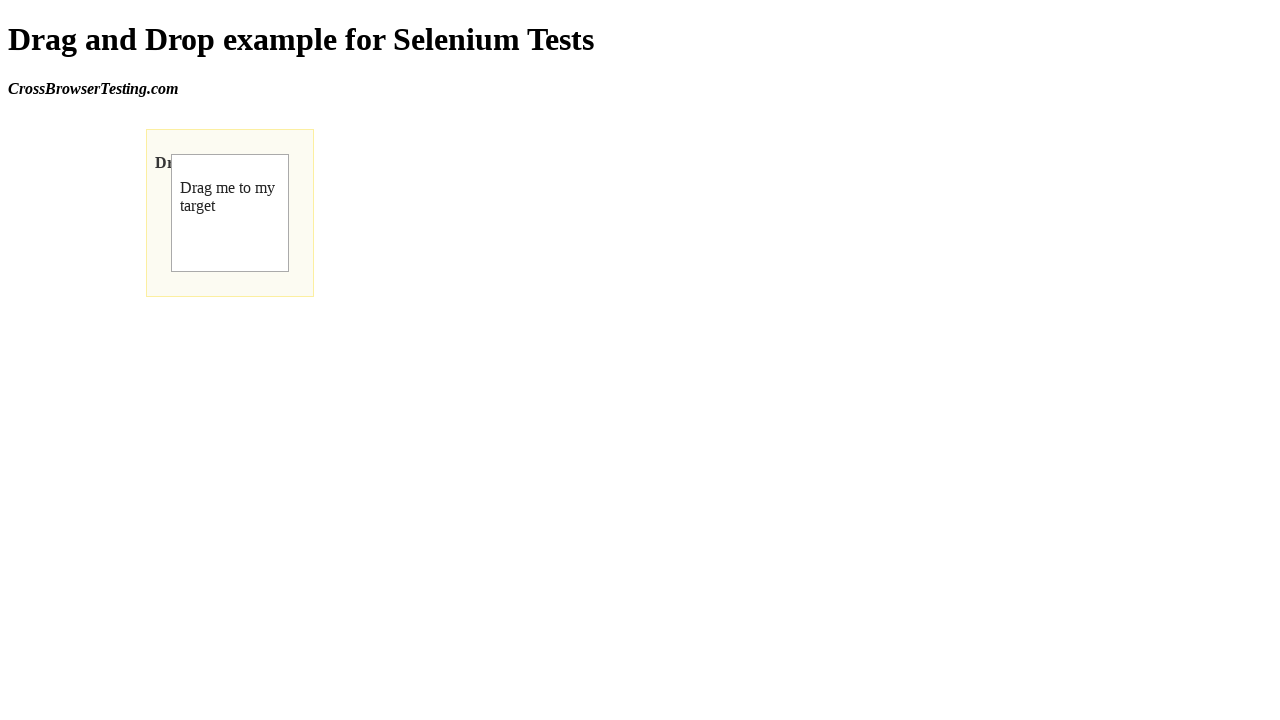